Tests dynamic loading page by clicking the Start button and verifying that "Hello World!" text appears after loading completes with sufficient wait time

Starting URL: https://automationfc.github.io/dynamic-loading/

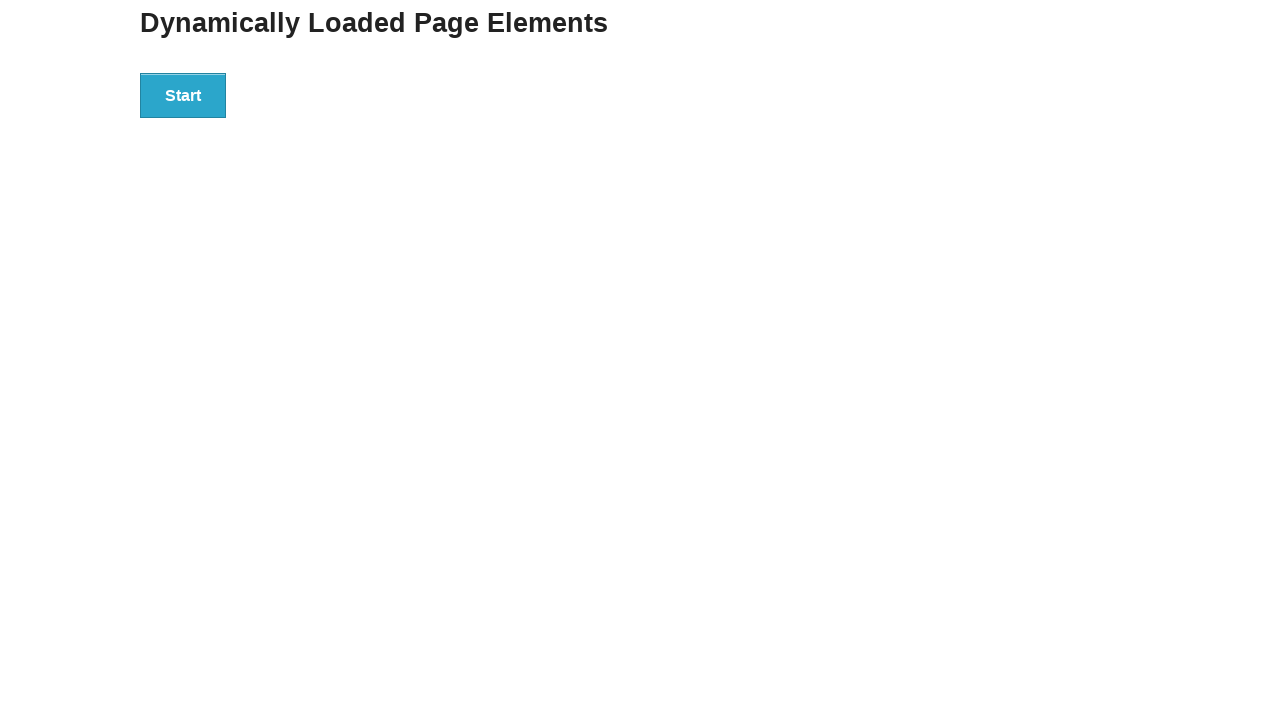

Navigated to dynamic loading page
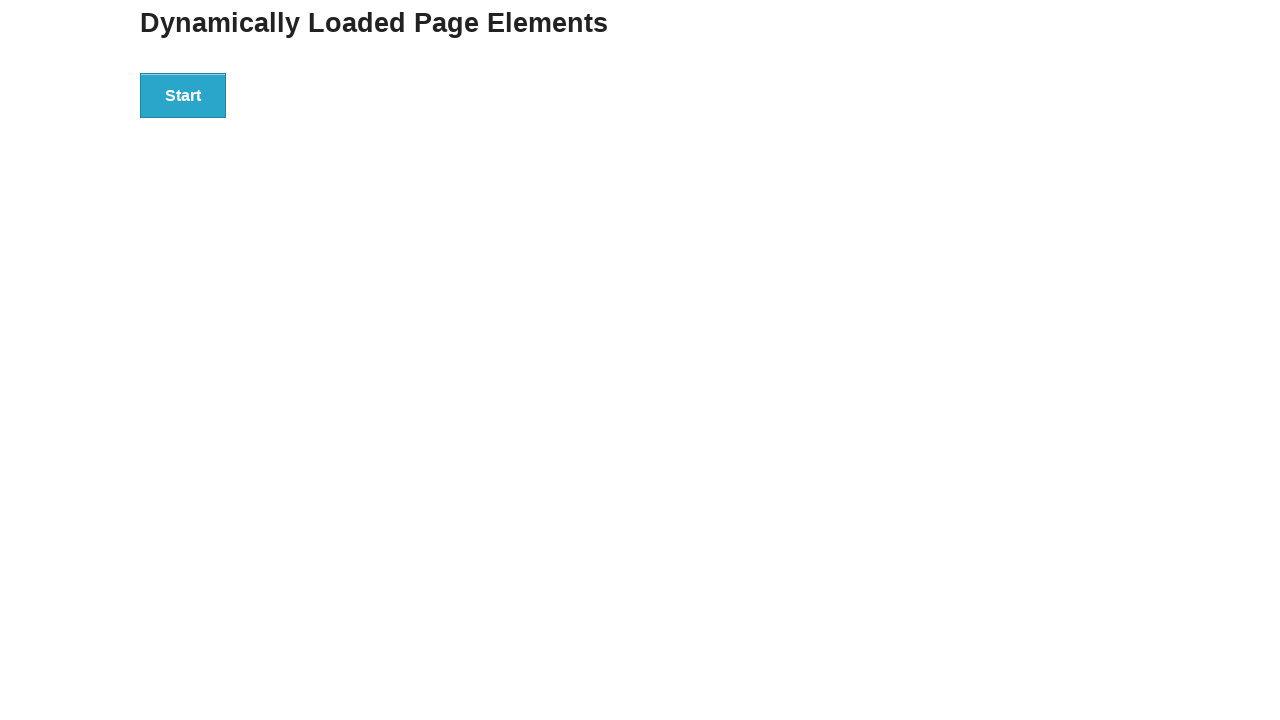

Clicked Start button to begin dynamic loading at (183, 95) on div#start>button
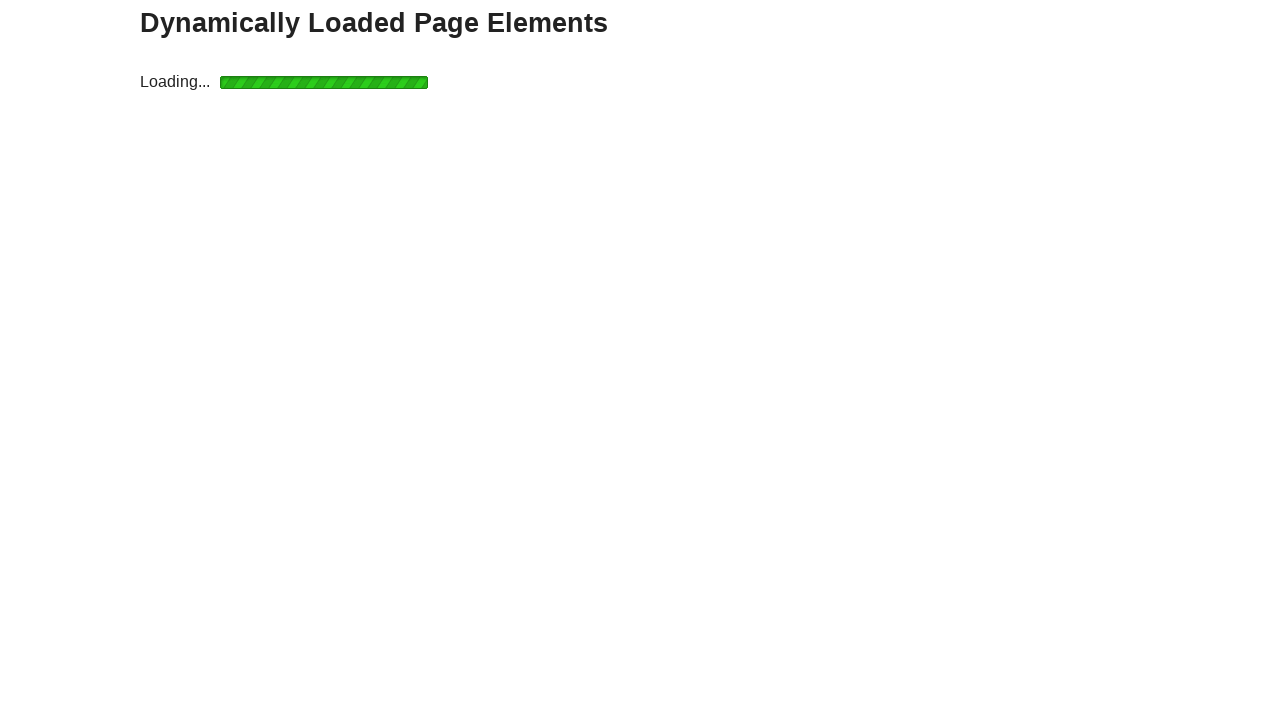

Waited for loading to complete and 'Hello World!' text to appear
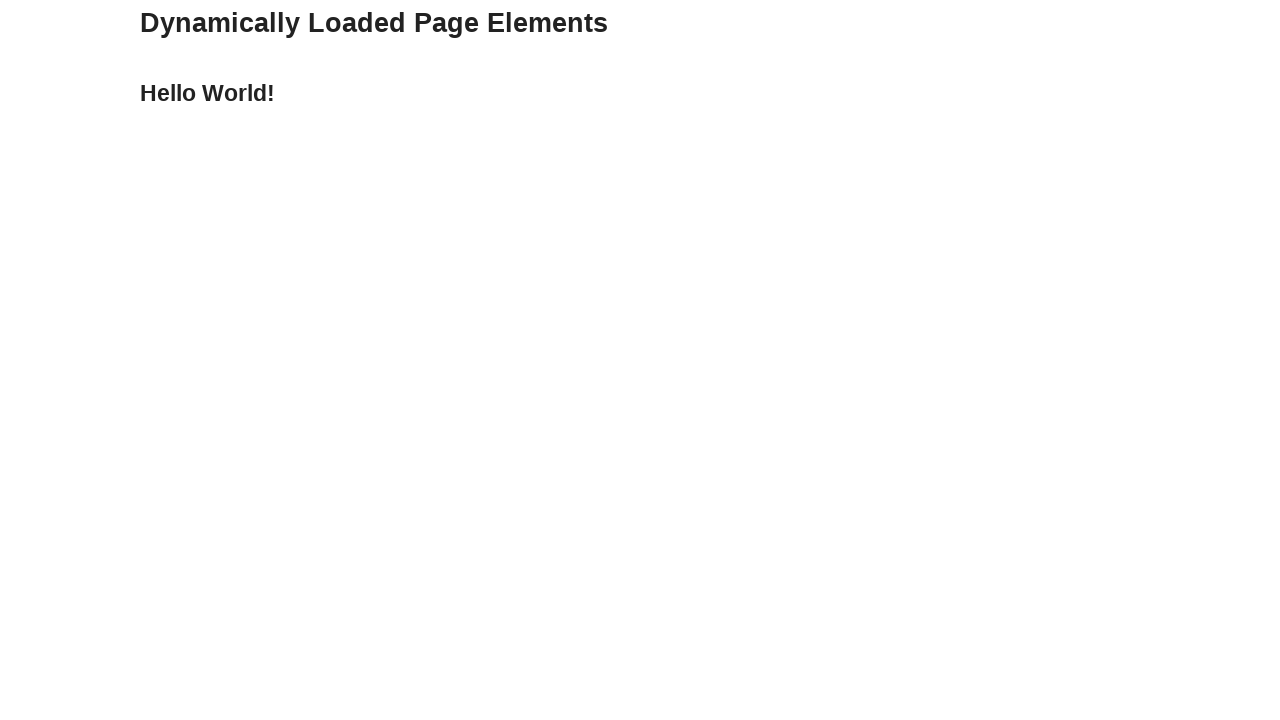

Verified that 'Hello World!' text is displayed after loading completes
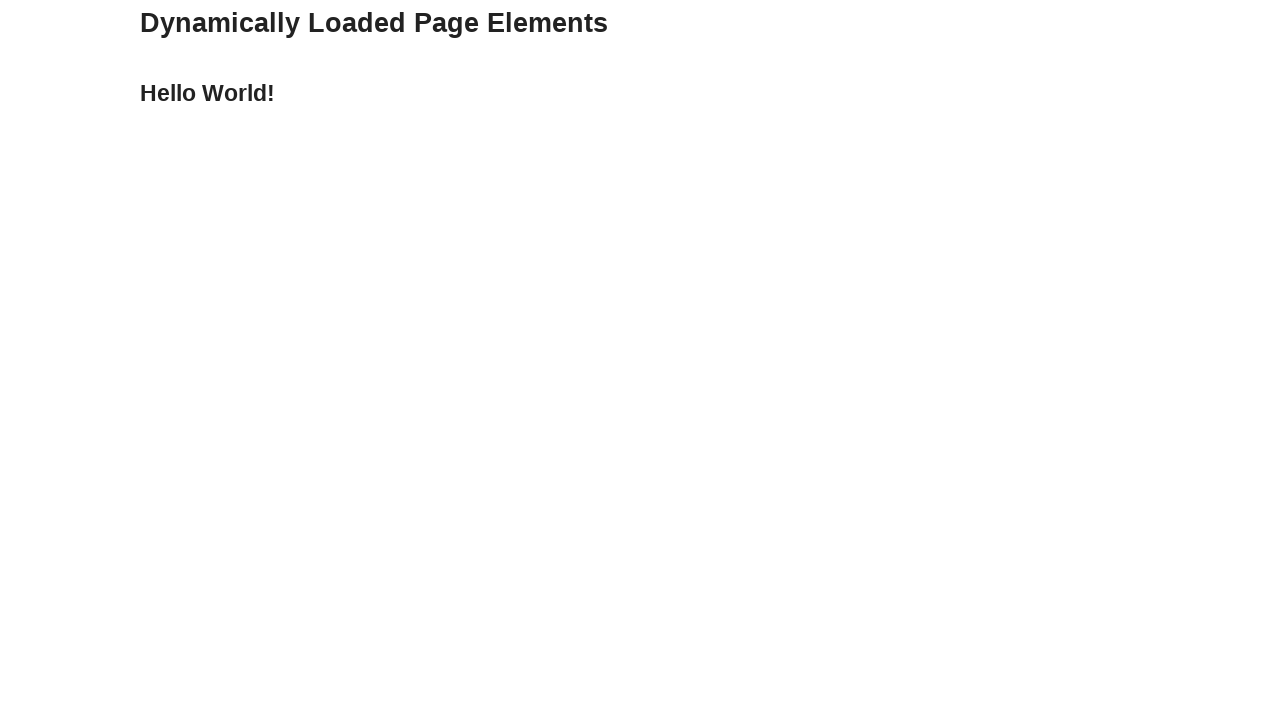

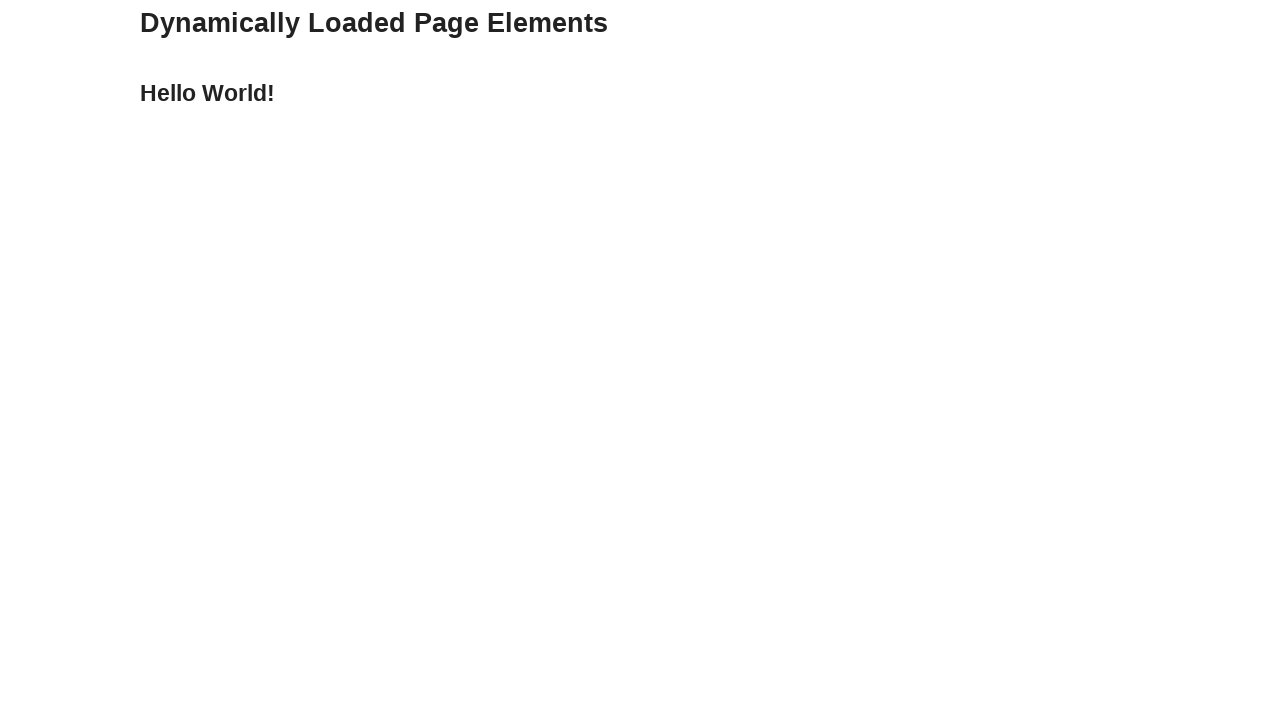